Navigates to anhtester.com homepage and clicks on the "Website Testing" section heading

Starting URL: https://anhtester.com

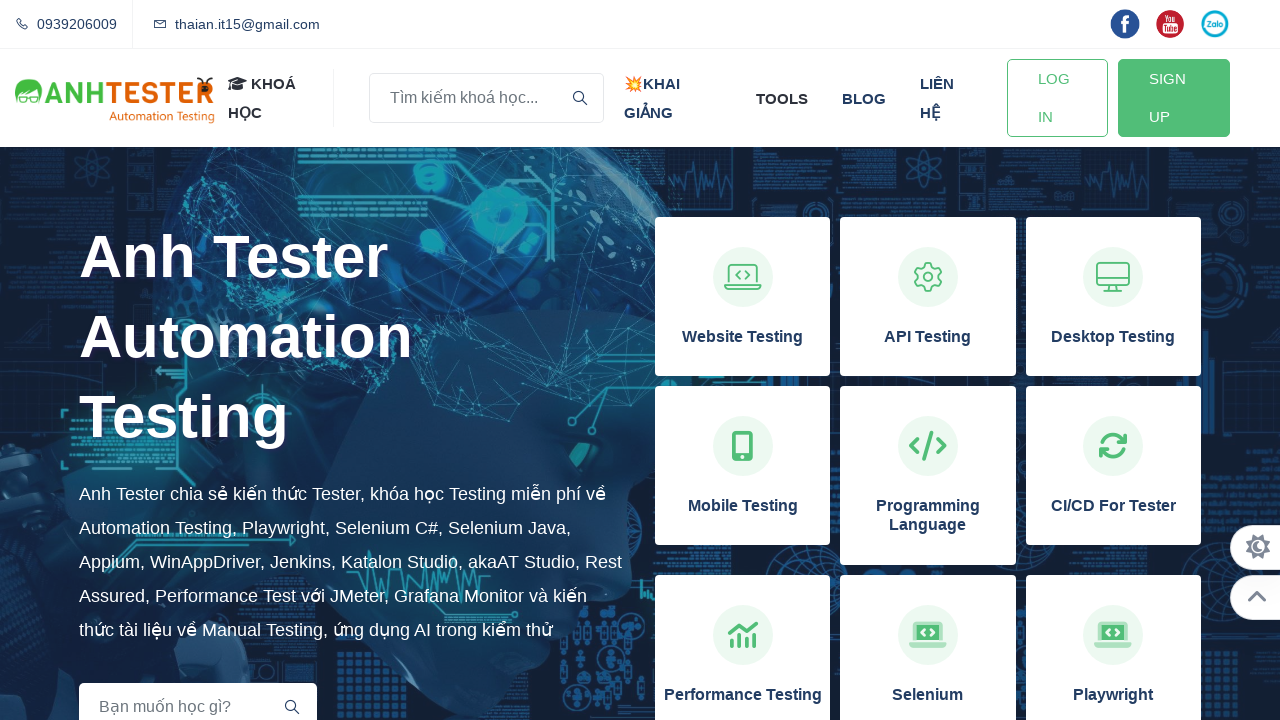

Navigated to anhtester.com homepage
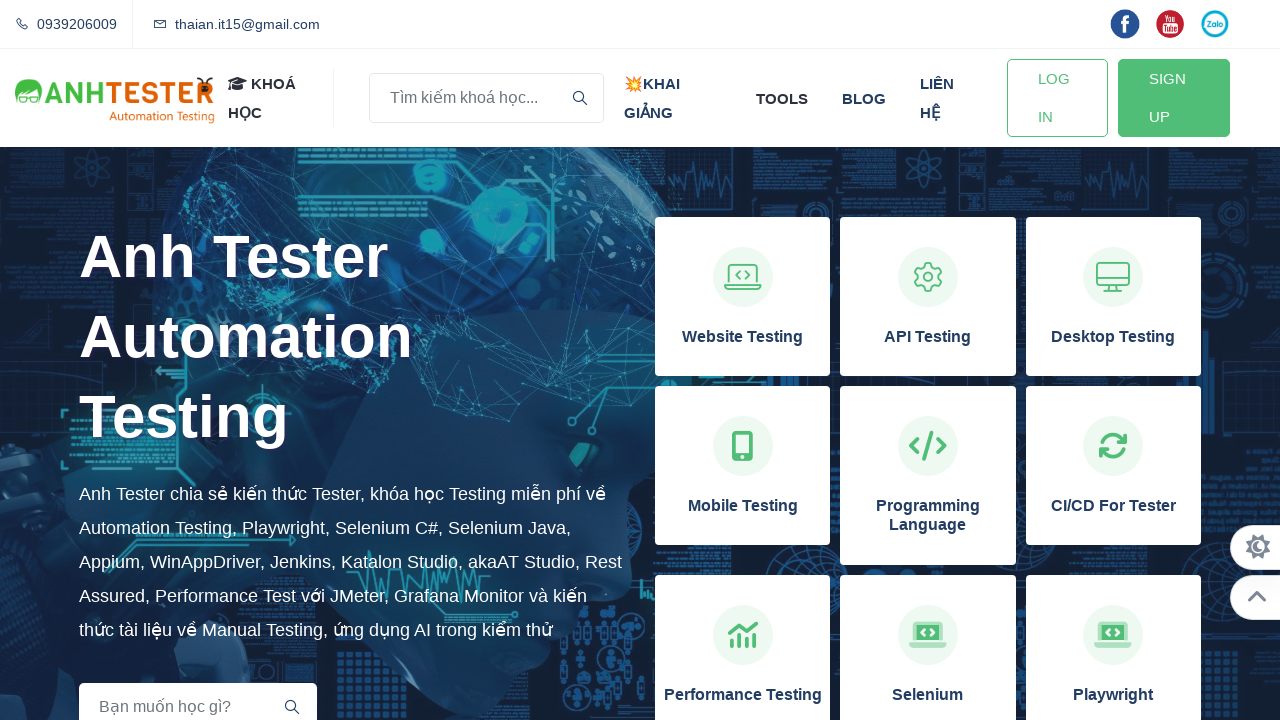

Clicked on the 'Website Testing' section heading at (743, 337) on xpath=//h3[normalize-space()='Website Testing']
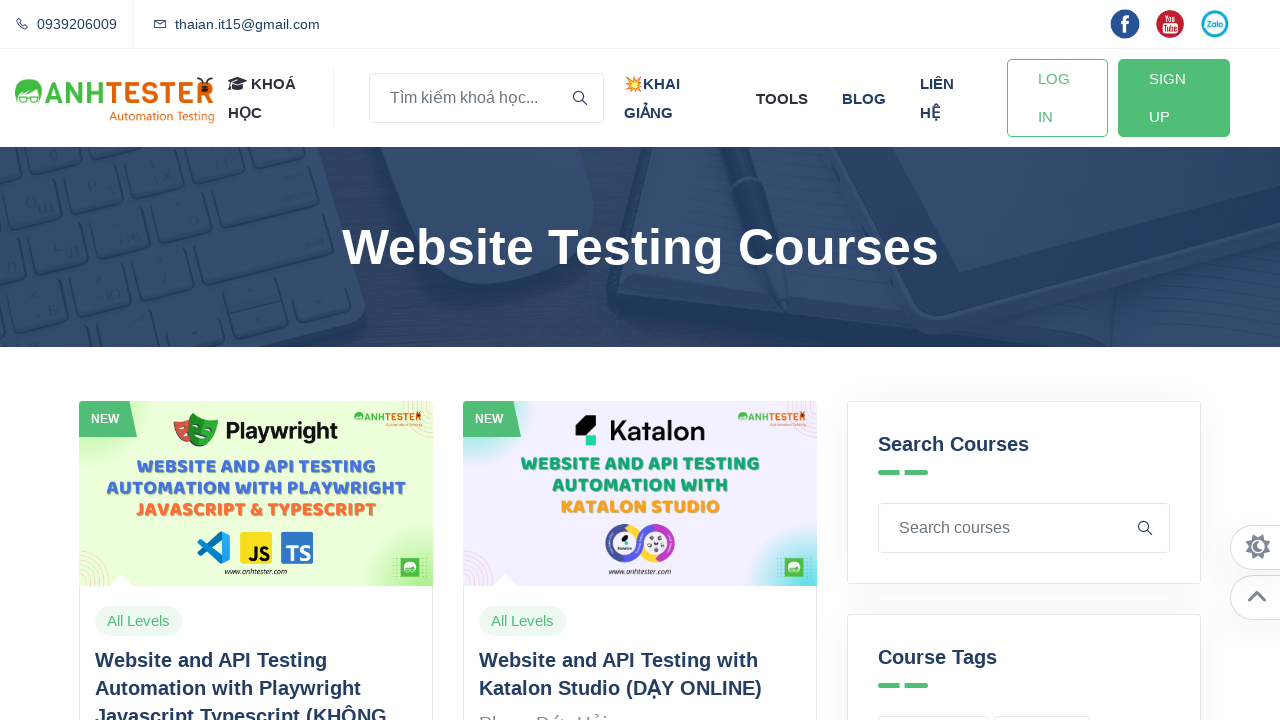

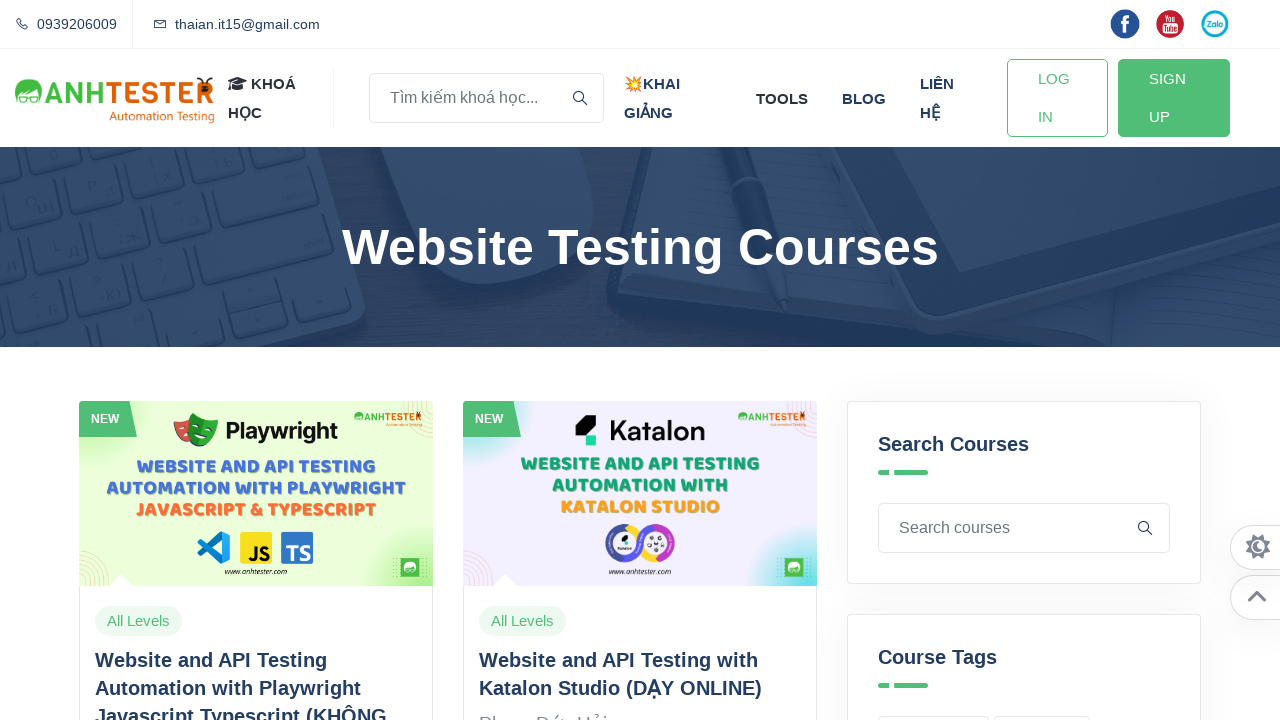